Tests keyboard input operations including typing text, using space key, and backspace key in a text field

Starting URL: http://sahitest.com/demo/label.htm

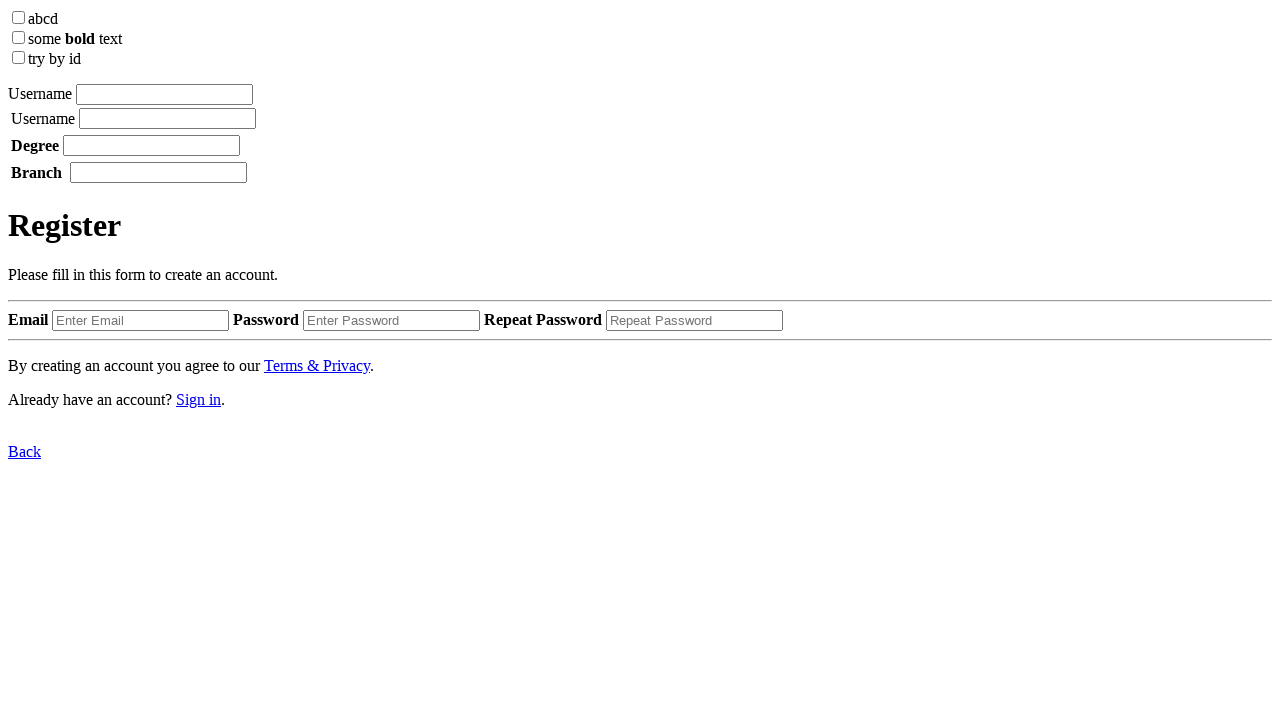

Clicked the username input field at (164, 94) on label:nth-child(2) > input[type=textbox]
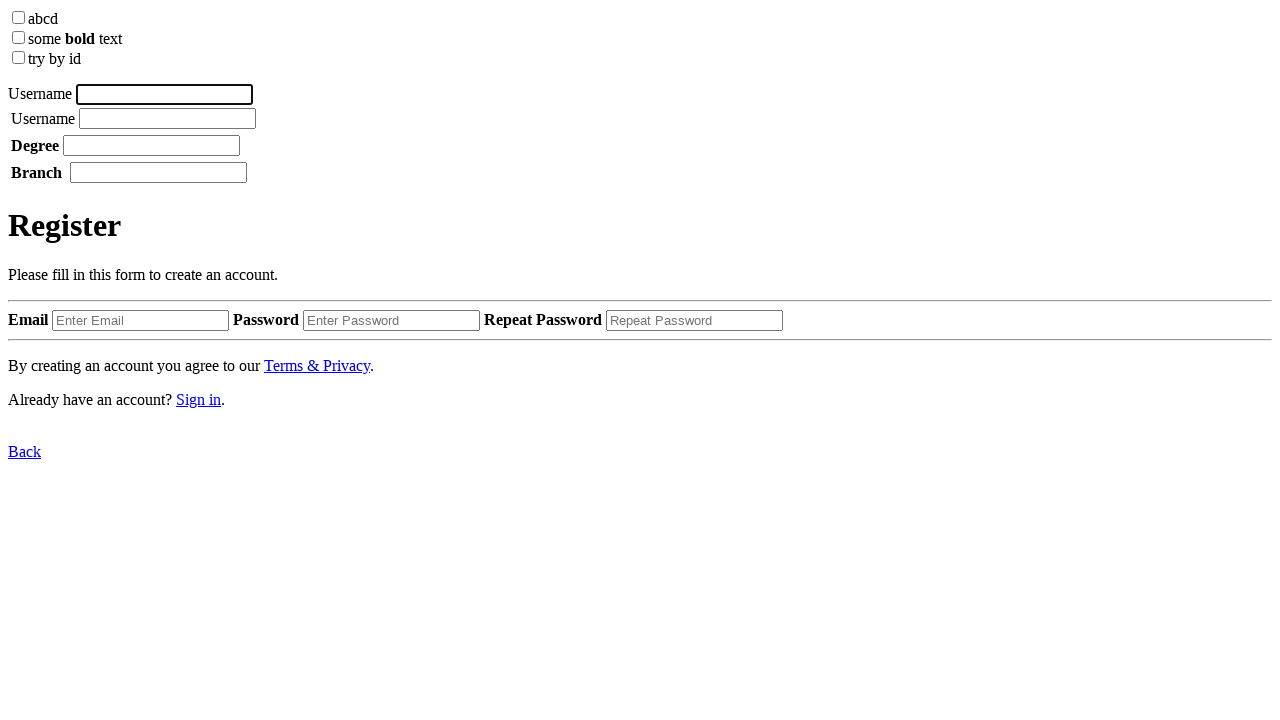

Typed 'username' into the input field
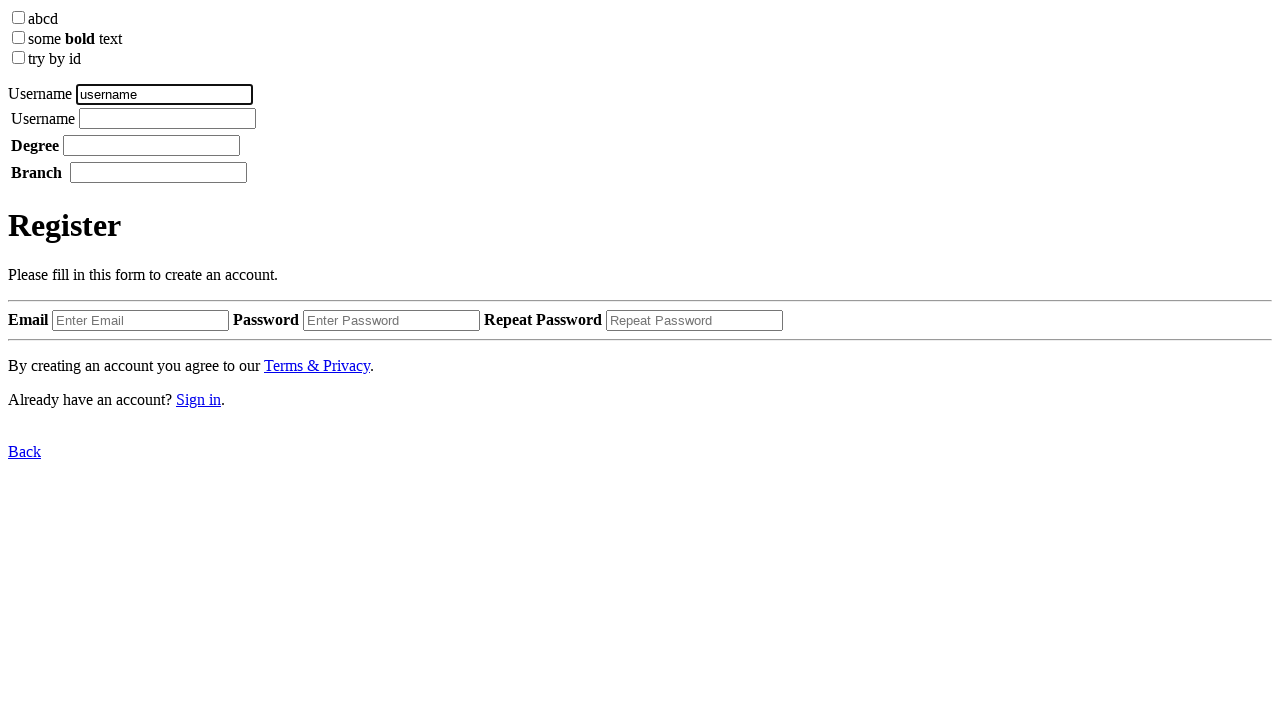

Waited 1000ms
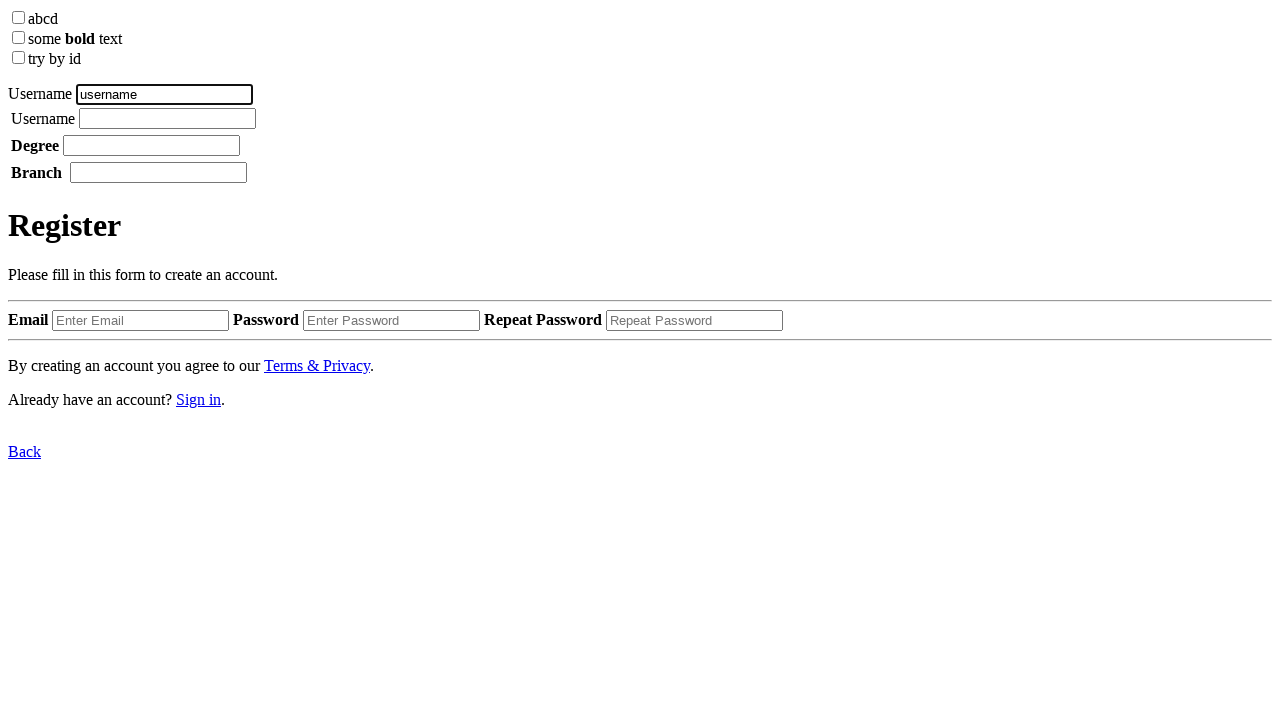

Pressed Space key
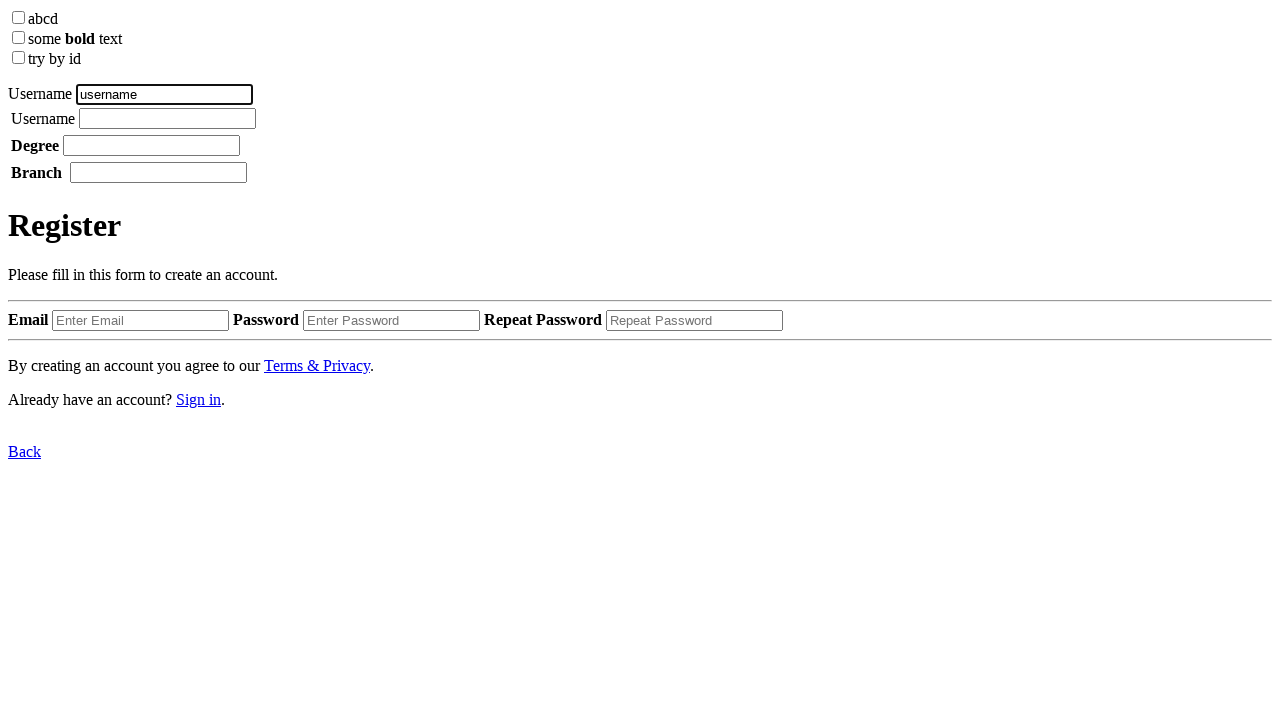

Waited 1000ms
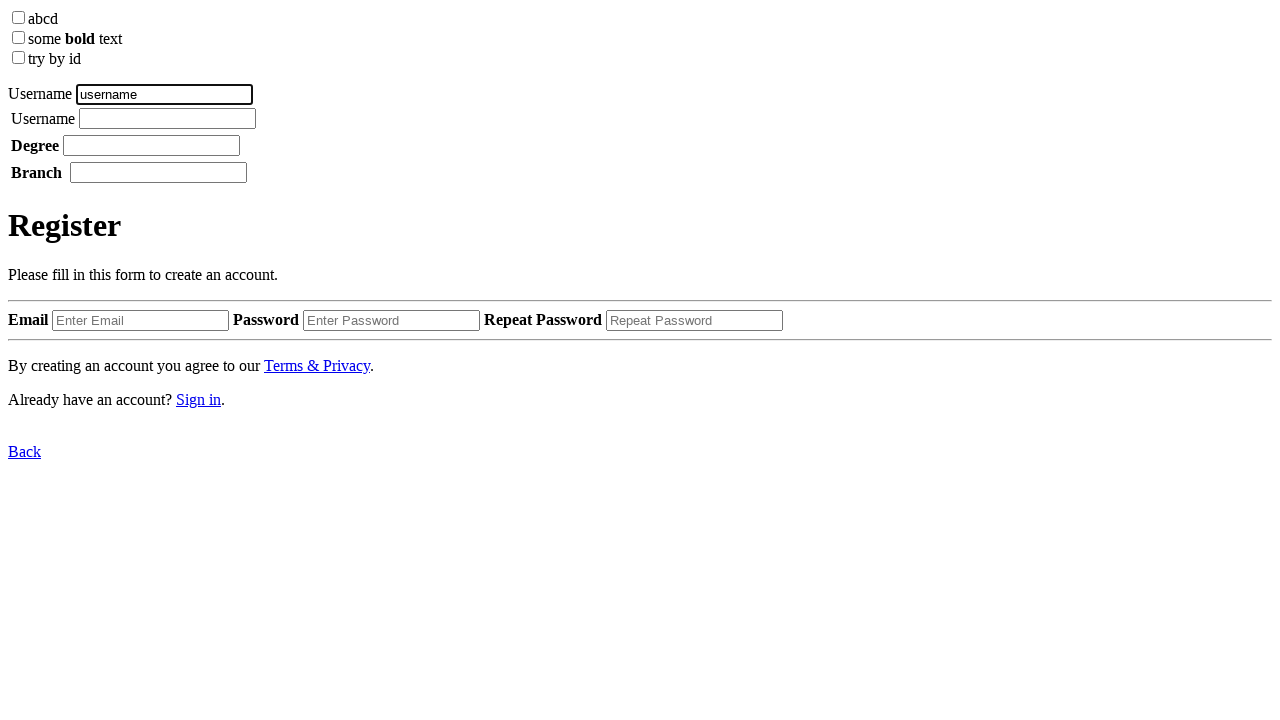

Typed 'tom' into the input field
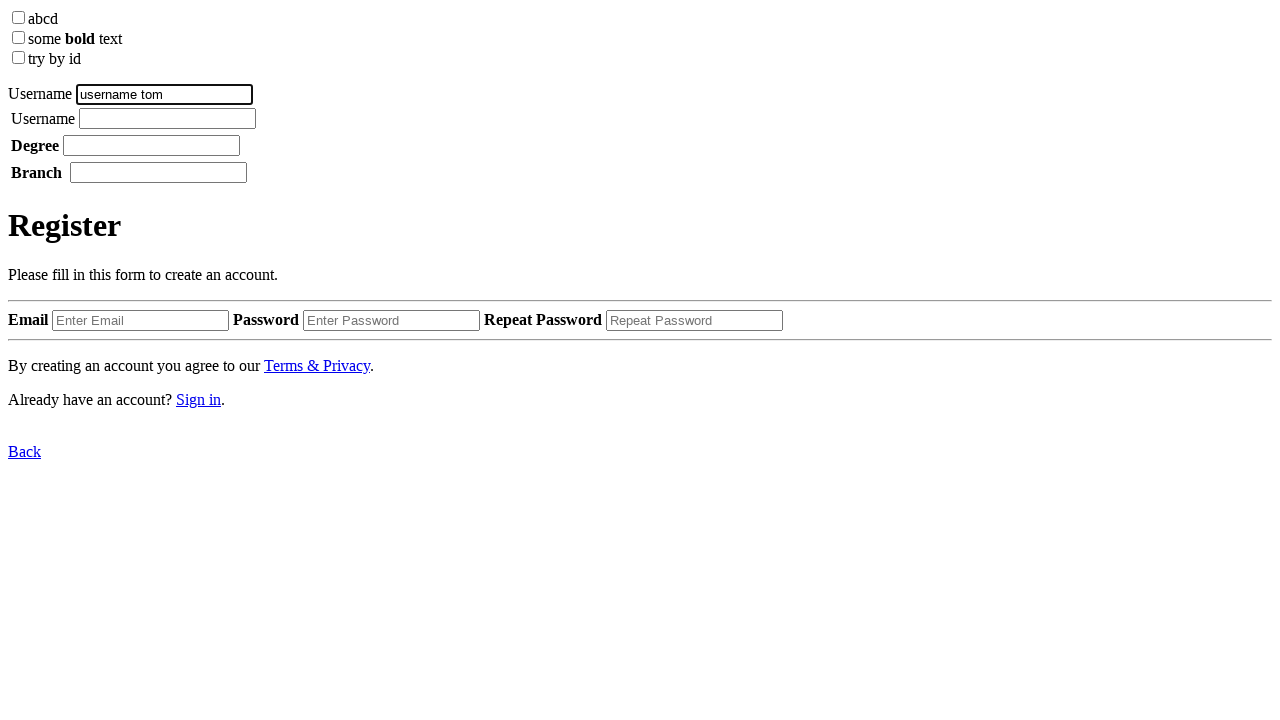

Waited 1000ms
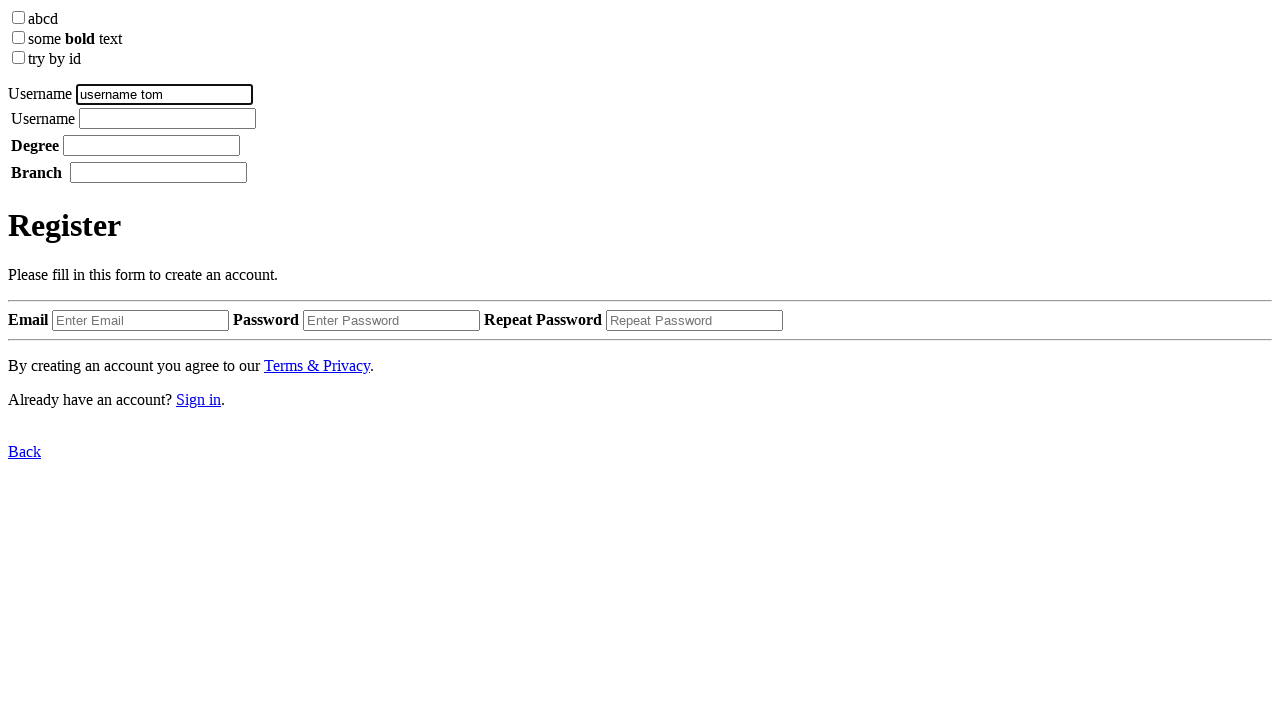

Pressed Backspace key to delete last character
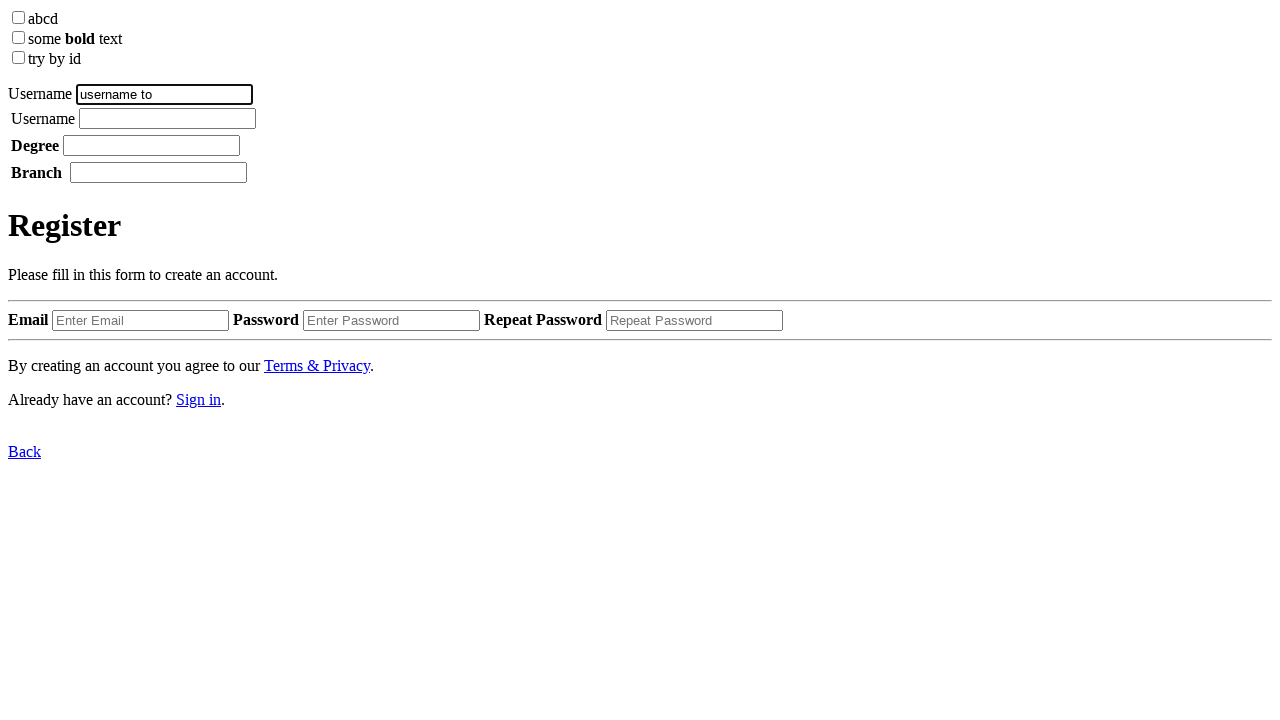

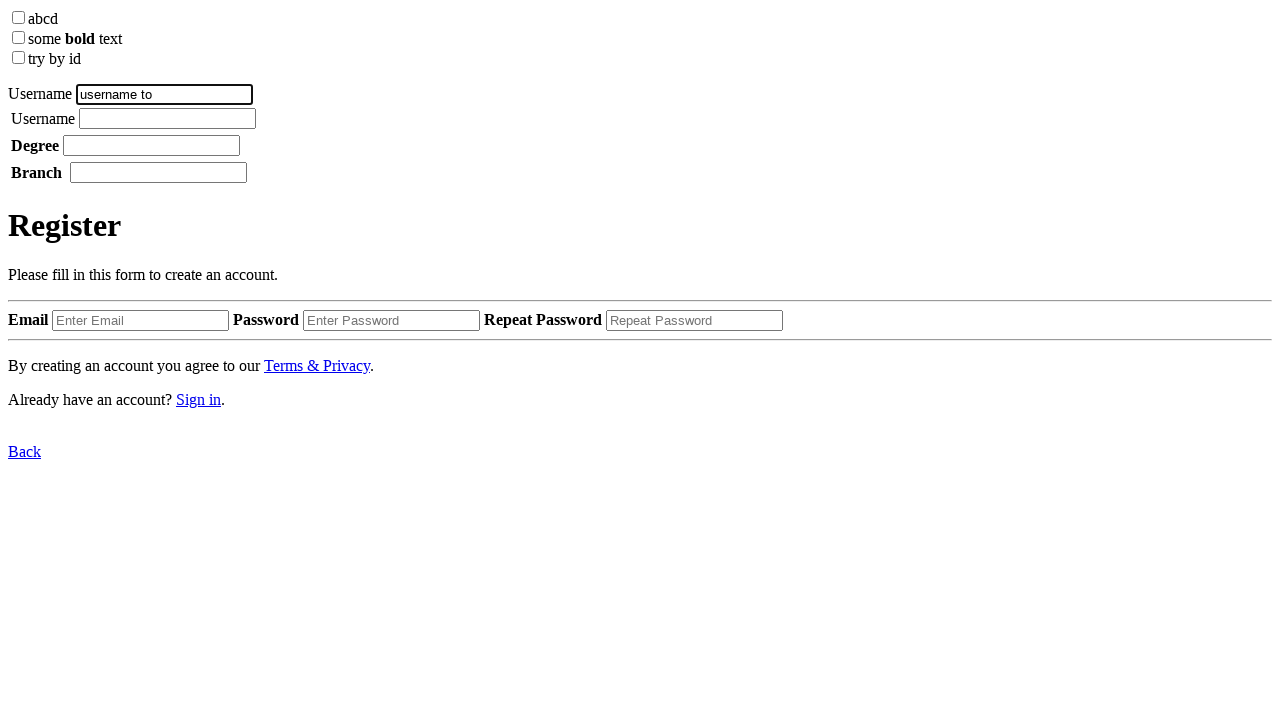